Tests a registration form with dynamic attributes by filling in username, password, confirm password, and email fields, then submitting the form

Starting URL: https://v1.training-support.net/selenium/dynamic-attributes

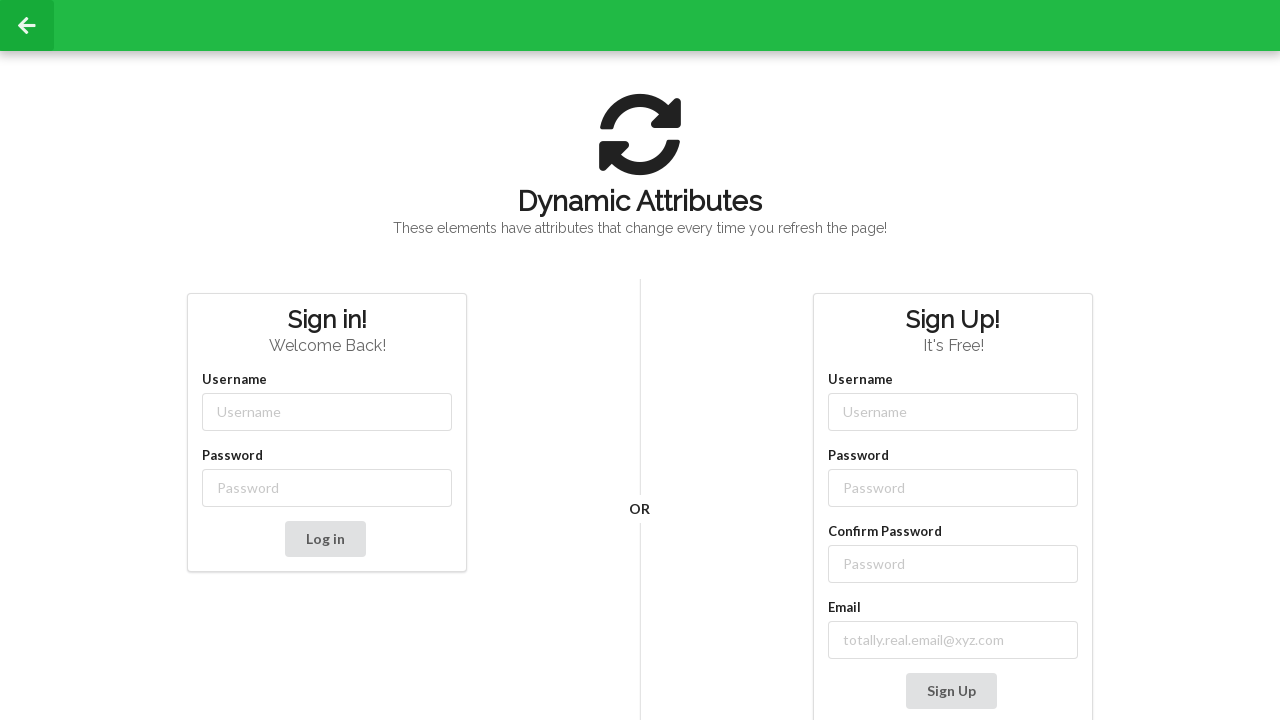

Filled username field with 'Tester' using partial class match on xpath=//input[contains(@class, '-username')]
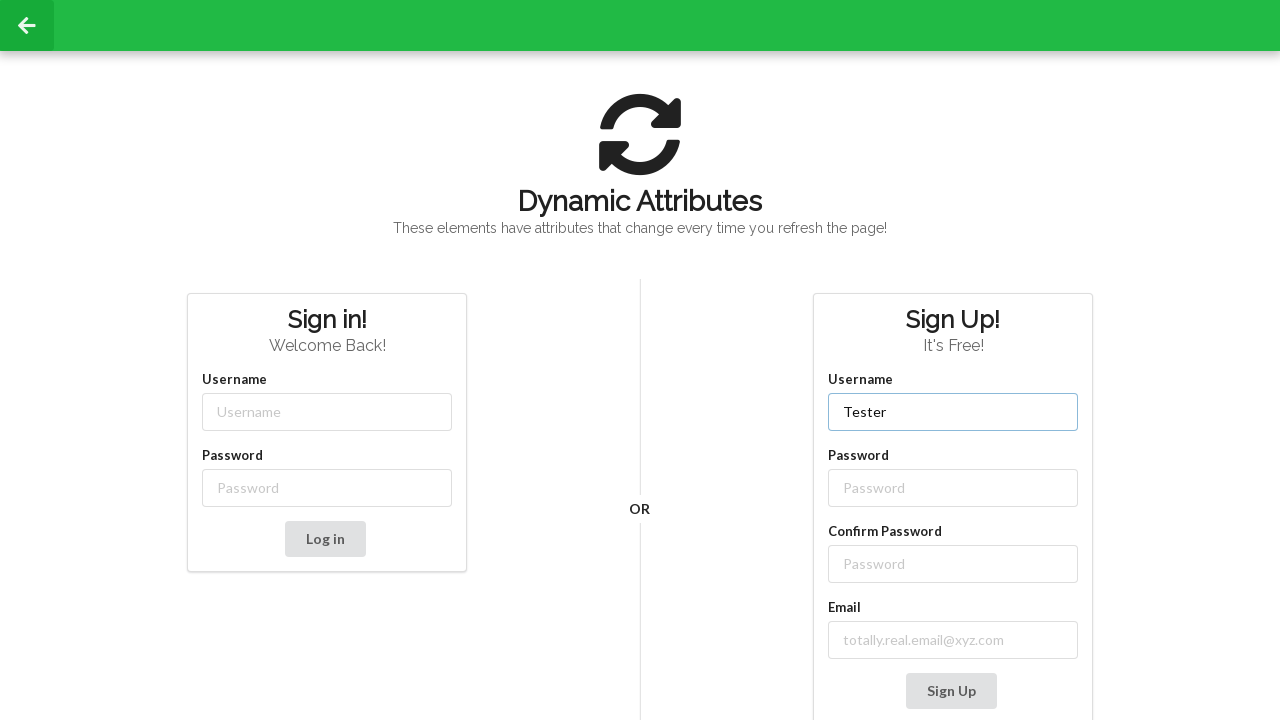

Filled password field with 'MyPassword' using partial class match on xpath=//input[contains(@class, '-password')]
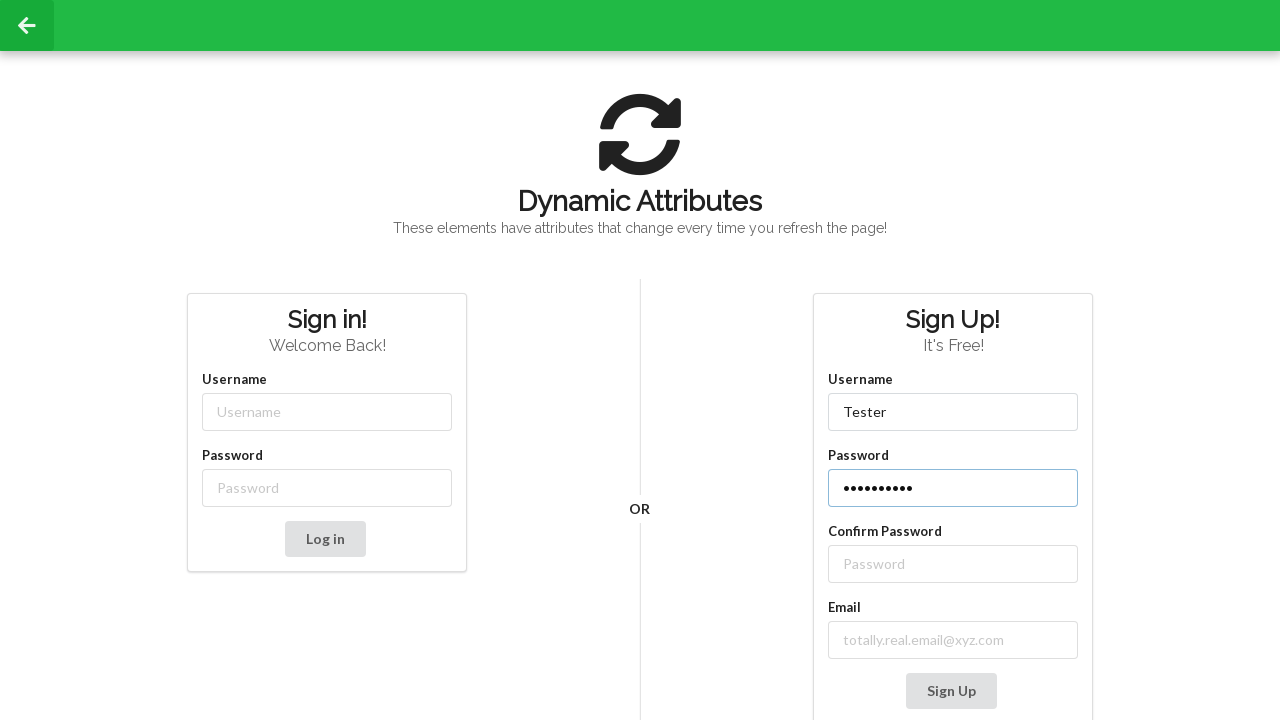

Filled confirm password field with 'MyPassword' using label text selector on xpath=//label[text() = 'Confirm Password']/following-sibling::input
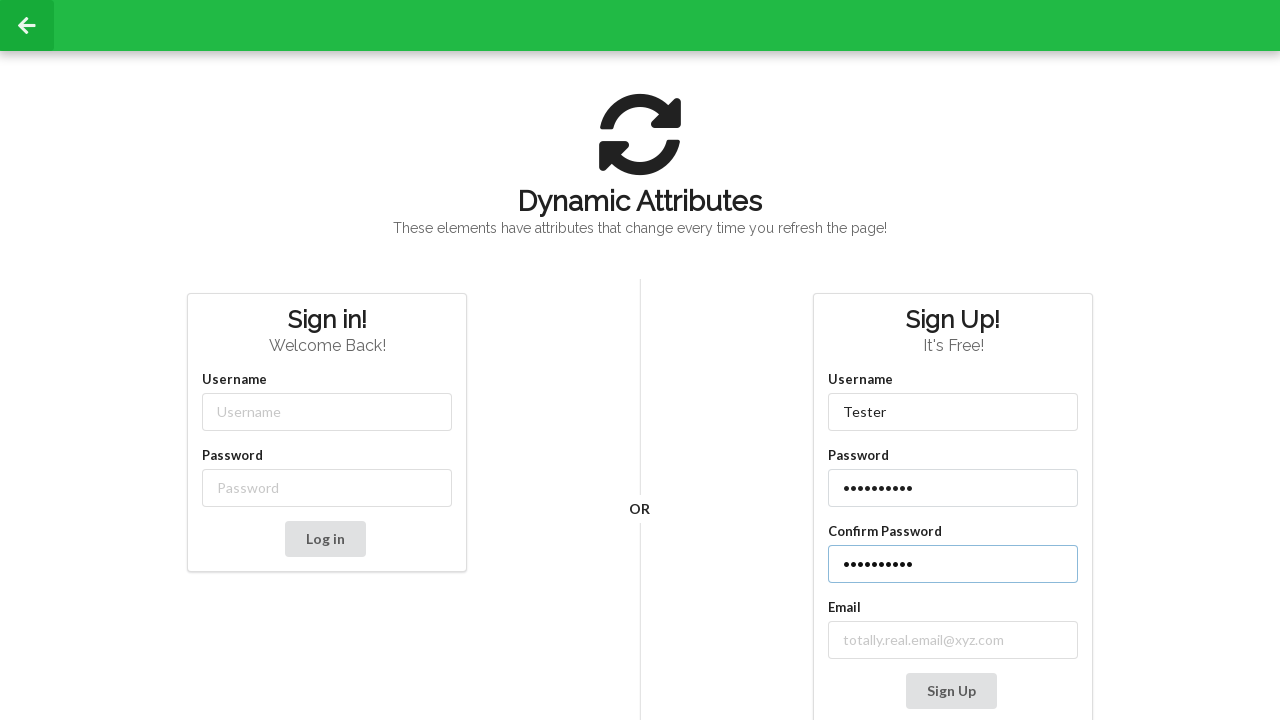

Filled email field with 'dummy@gmail.com' using label contains text selector on xpath=//label[contains(text(), 'mail')]/following-sibling::input
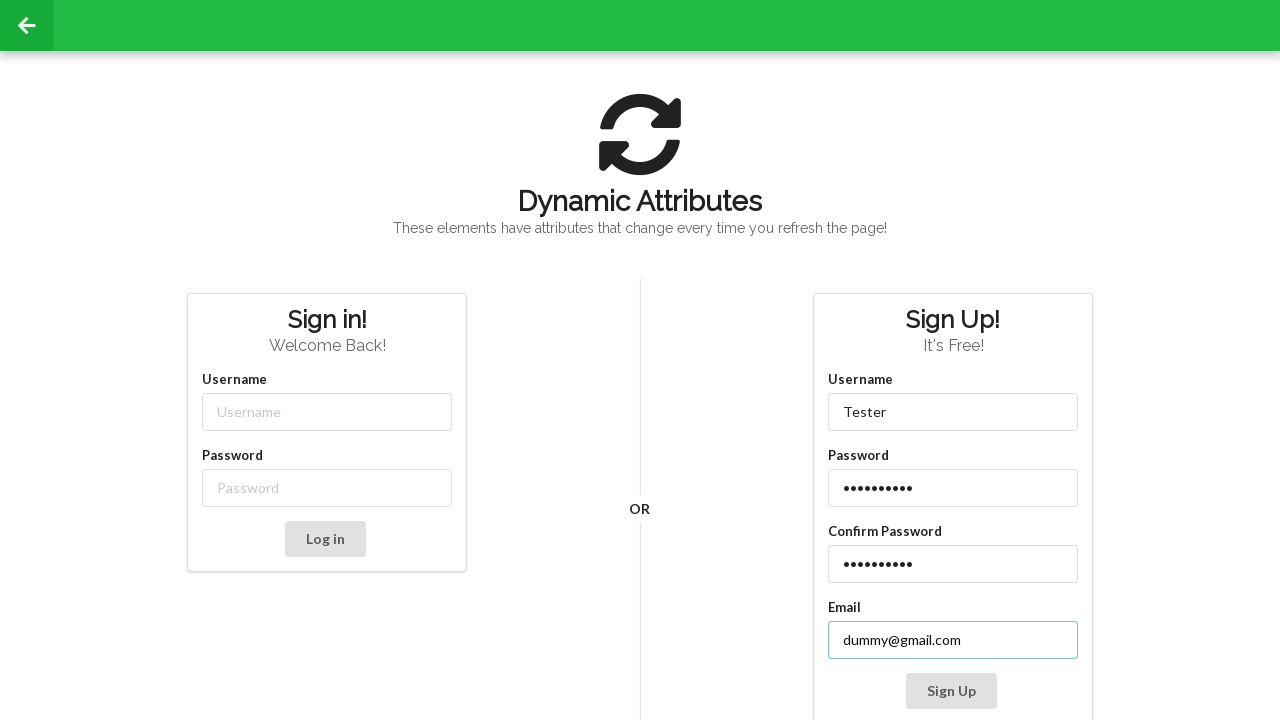

Clicked Sign Up button to submit the registration form at (951, 691) on xpath=//button[contains(text(), 'Sign Up')]
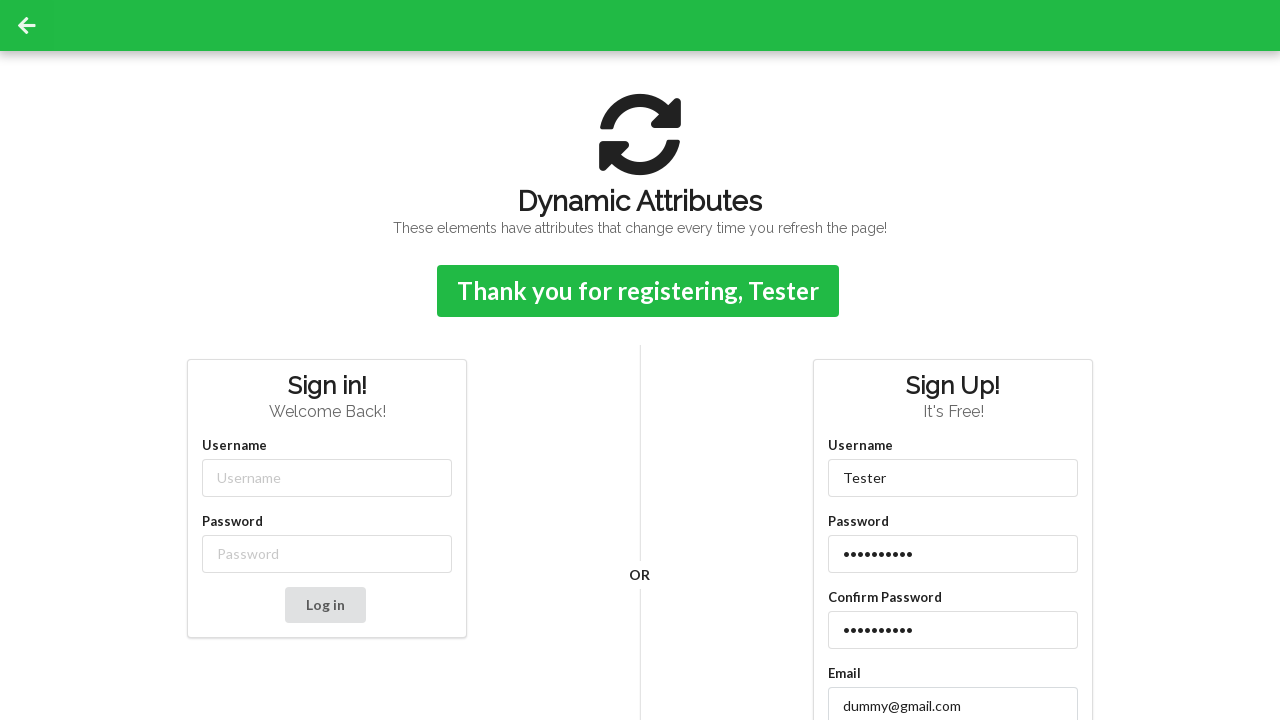

Success message appeared confirming form submission
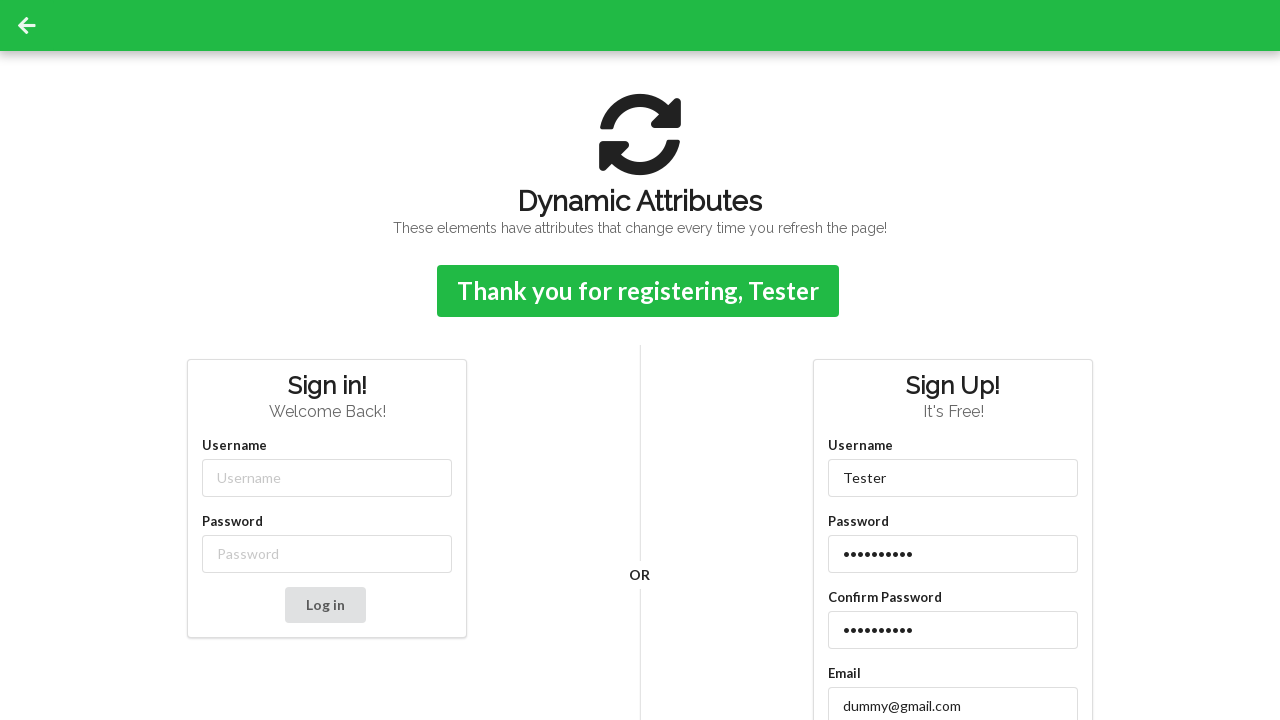

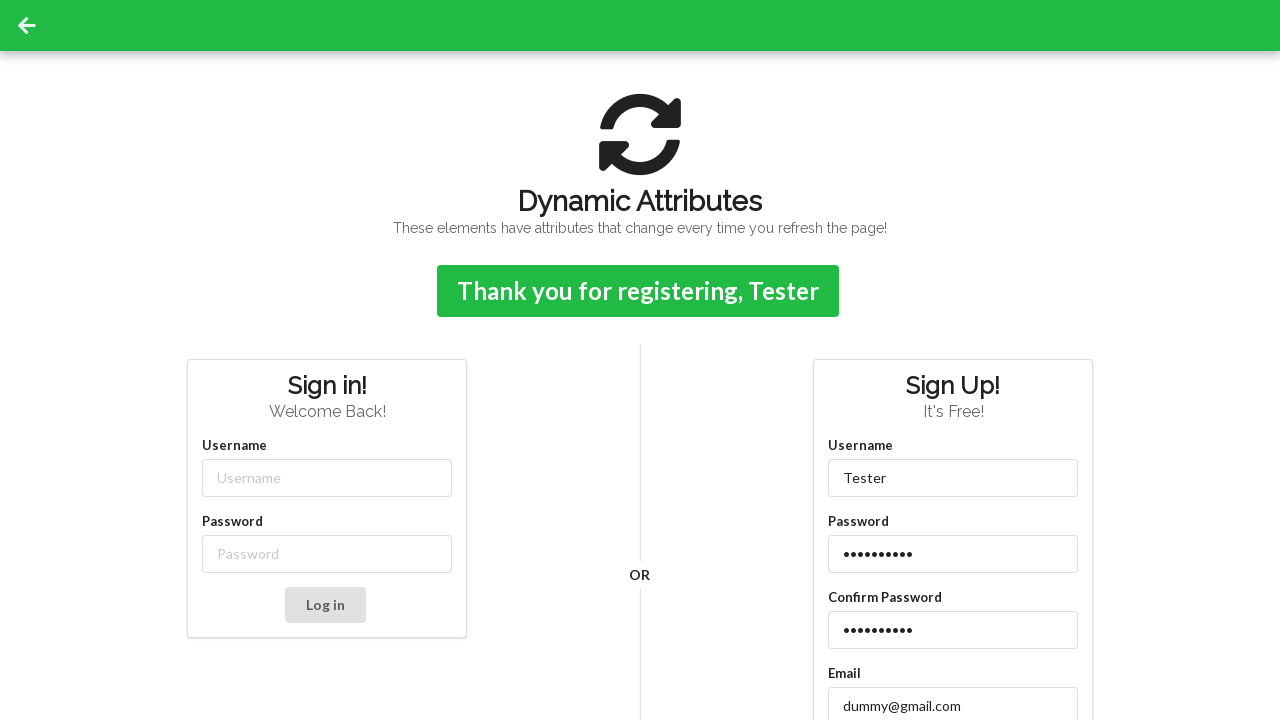